Tests different types of button clicks - double click, right click, and regular click

Starting URL: https://demoqa.com/buttons

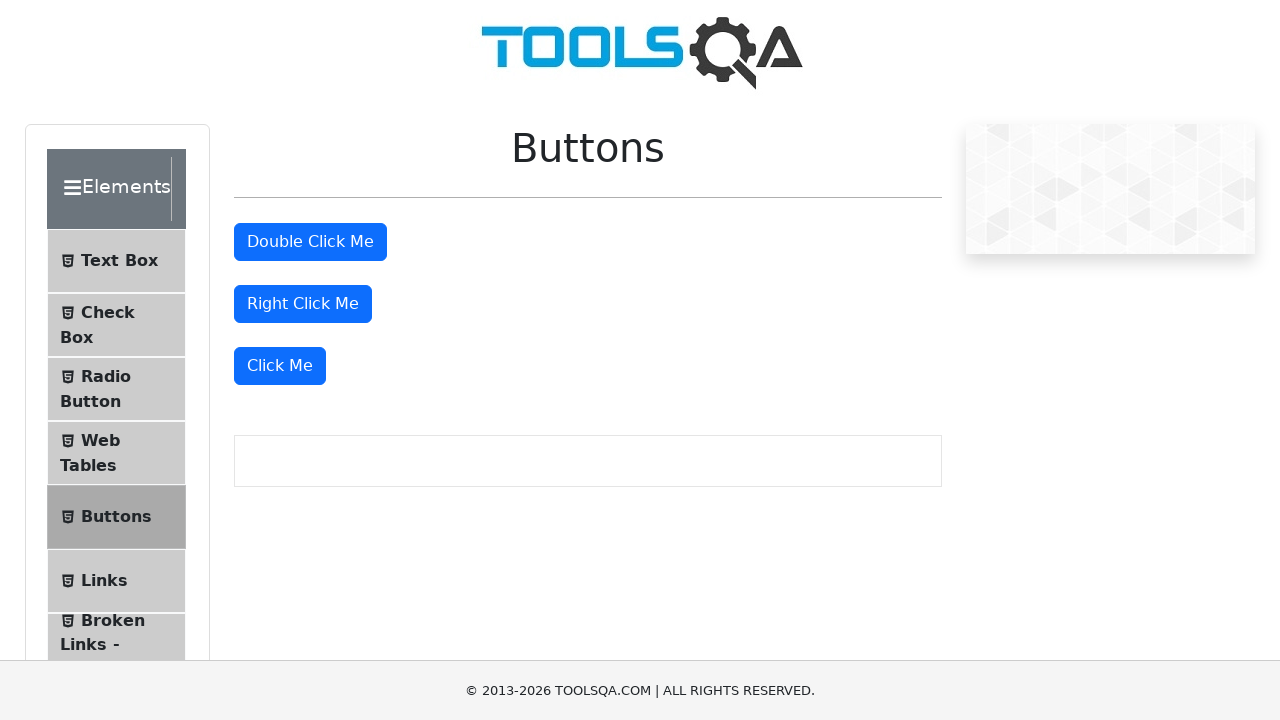

Located all primary buttons on the page
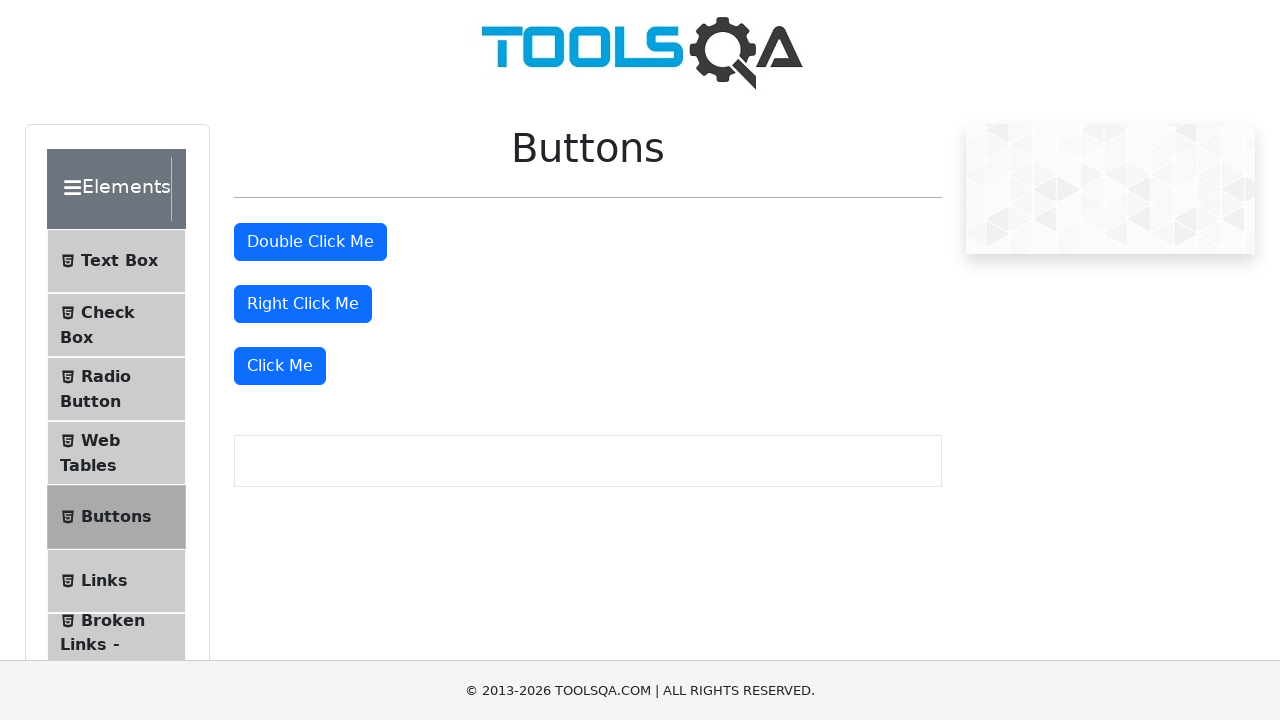

Double-clicked the first button at (310, 242) on .btn-primary >> nth=0
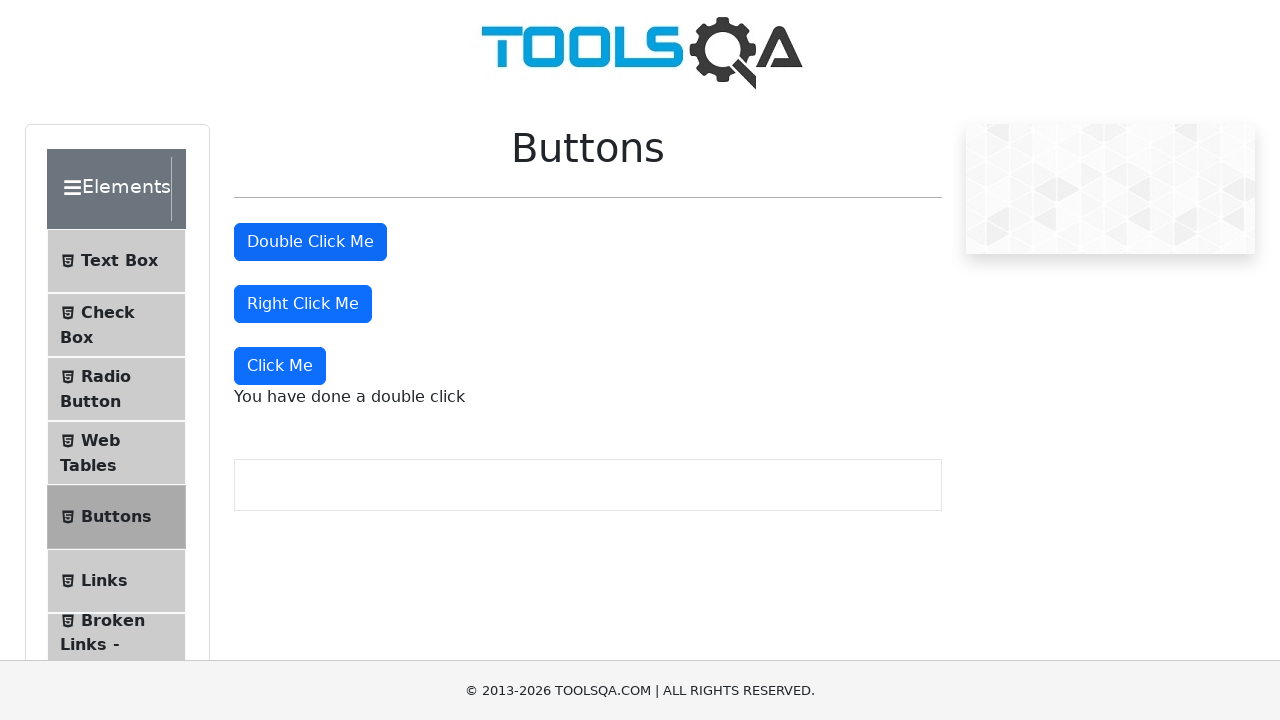

Double-click message appeared
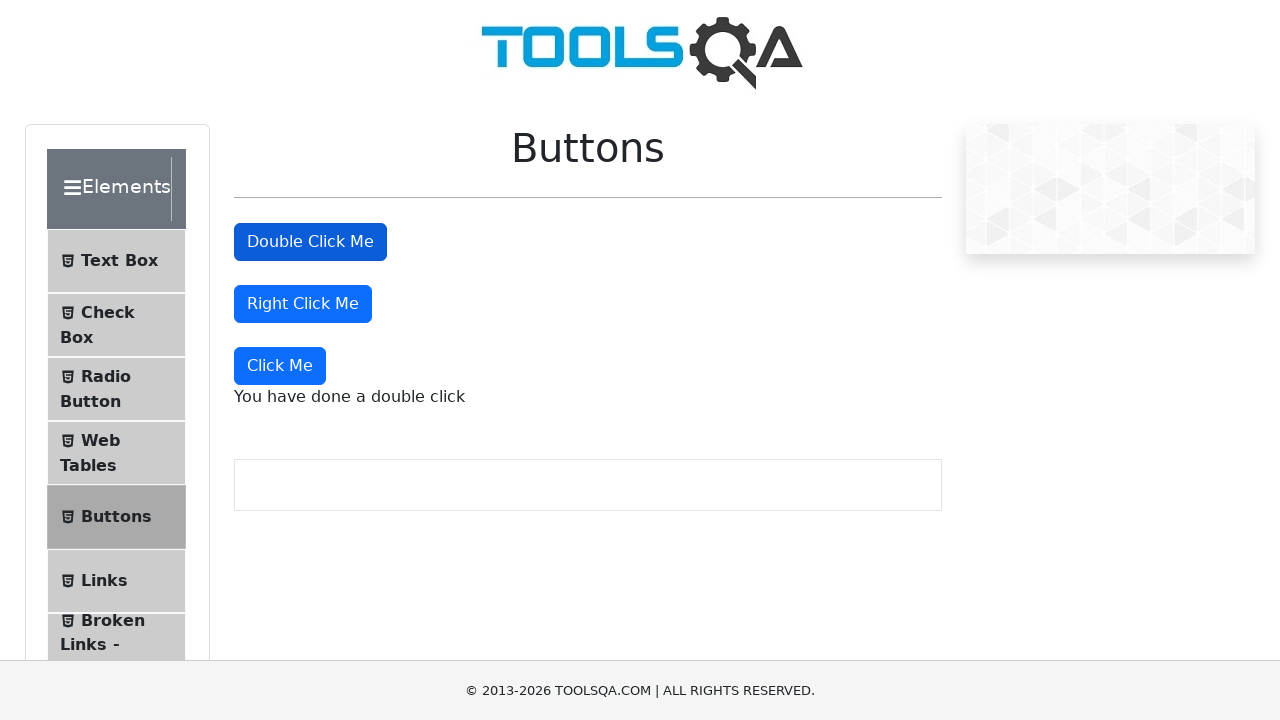

Right-clicked the second button at (303, 304) on .btn-primary >> nth=1
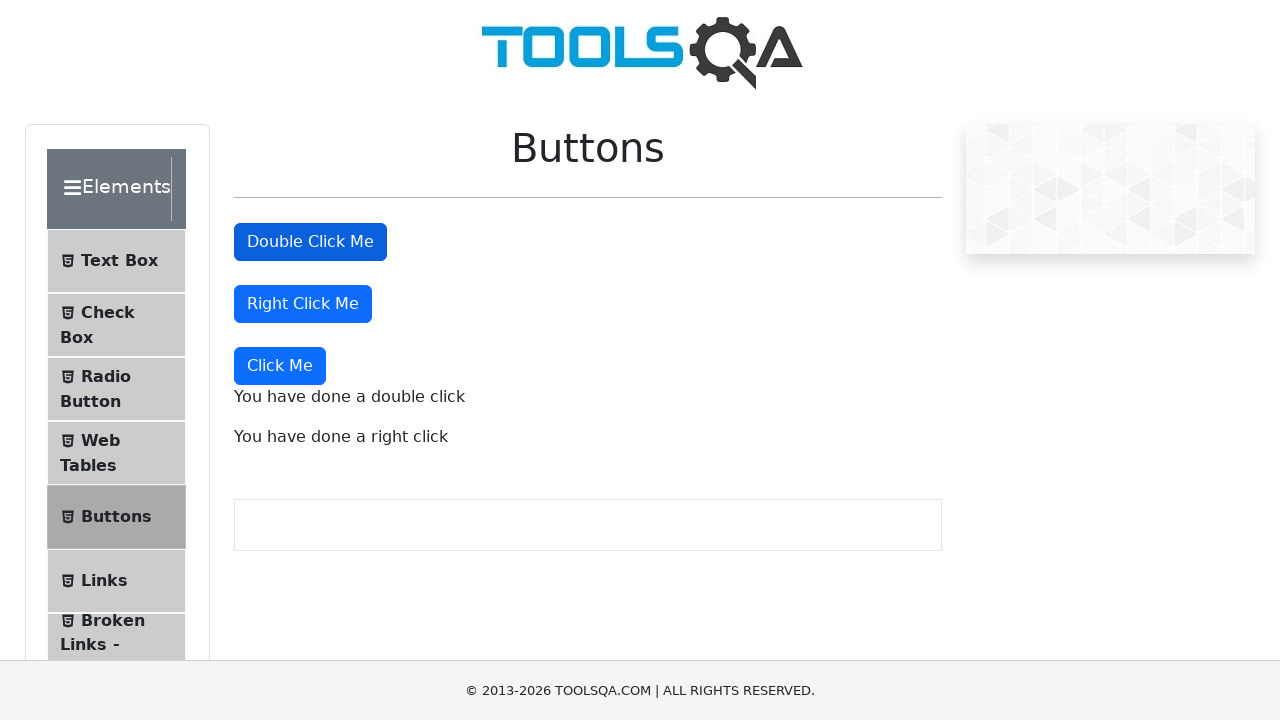

Right-click message appeared
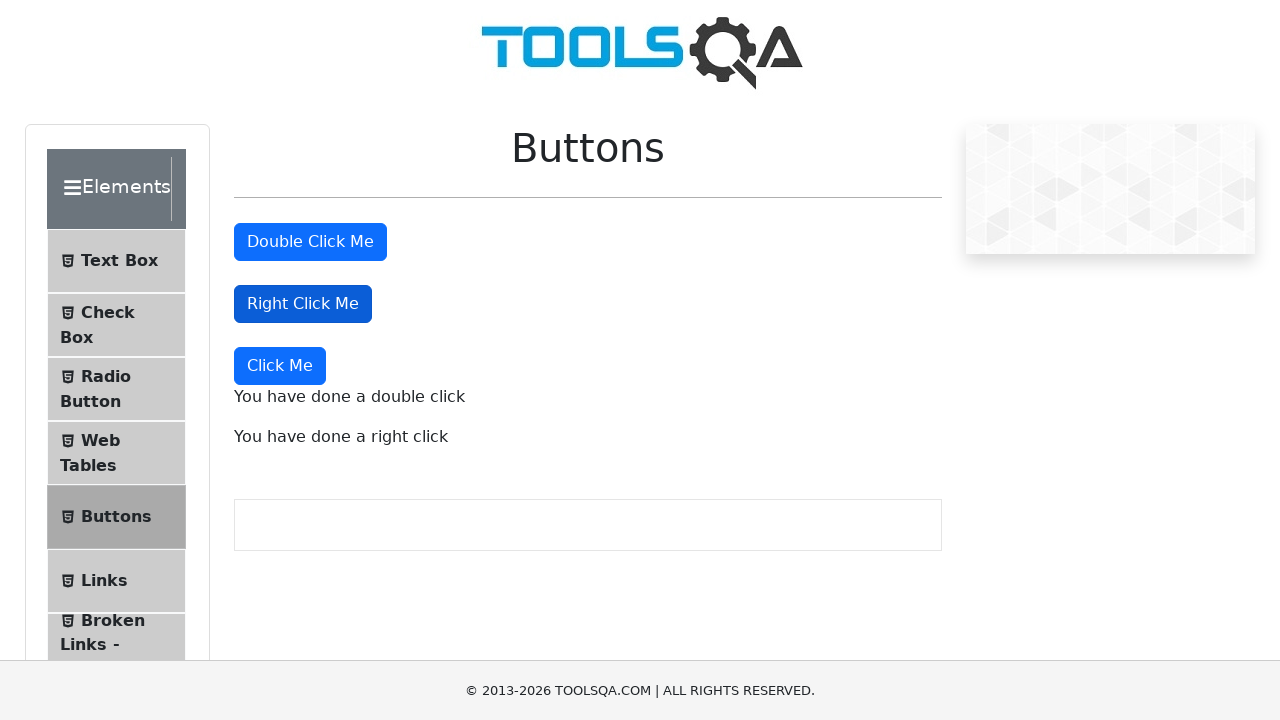

Regular-clicked the third button at (280, 366) on .btn-primary >> nth=2
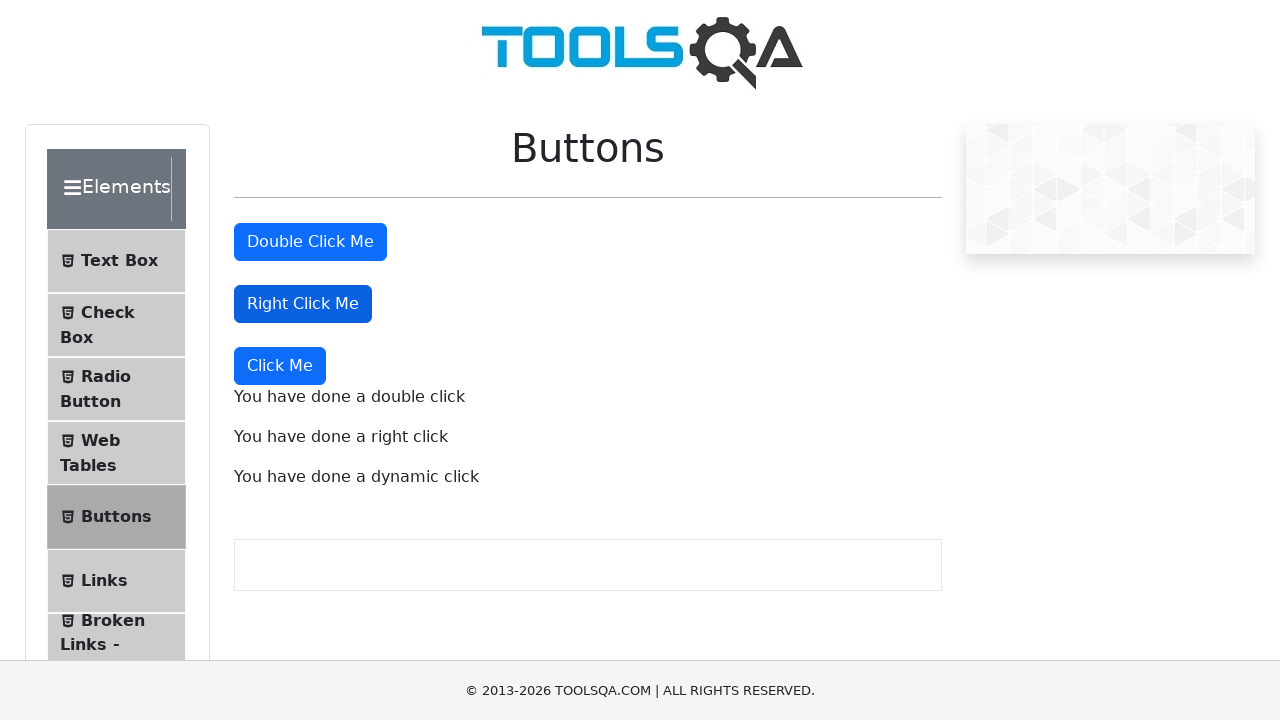

Dynamic click message appeared
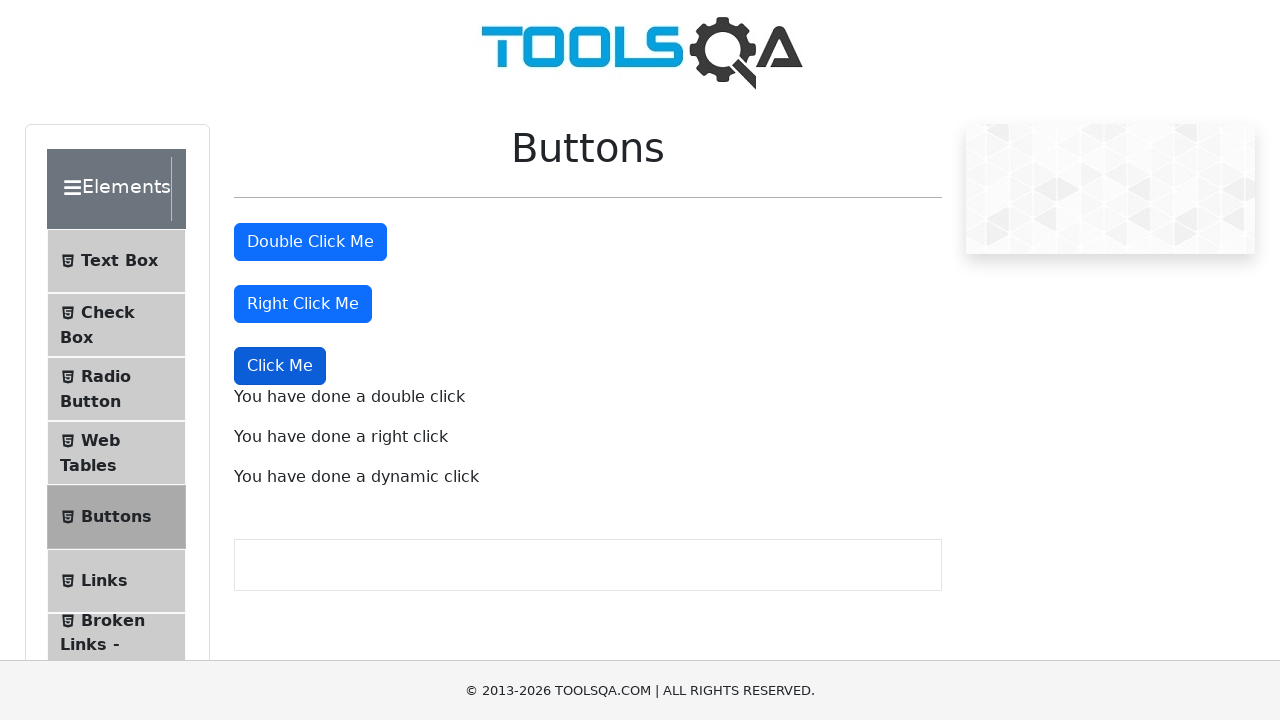

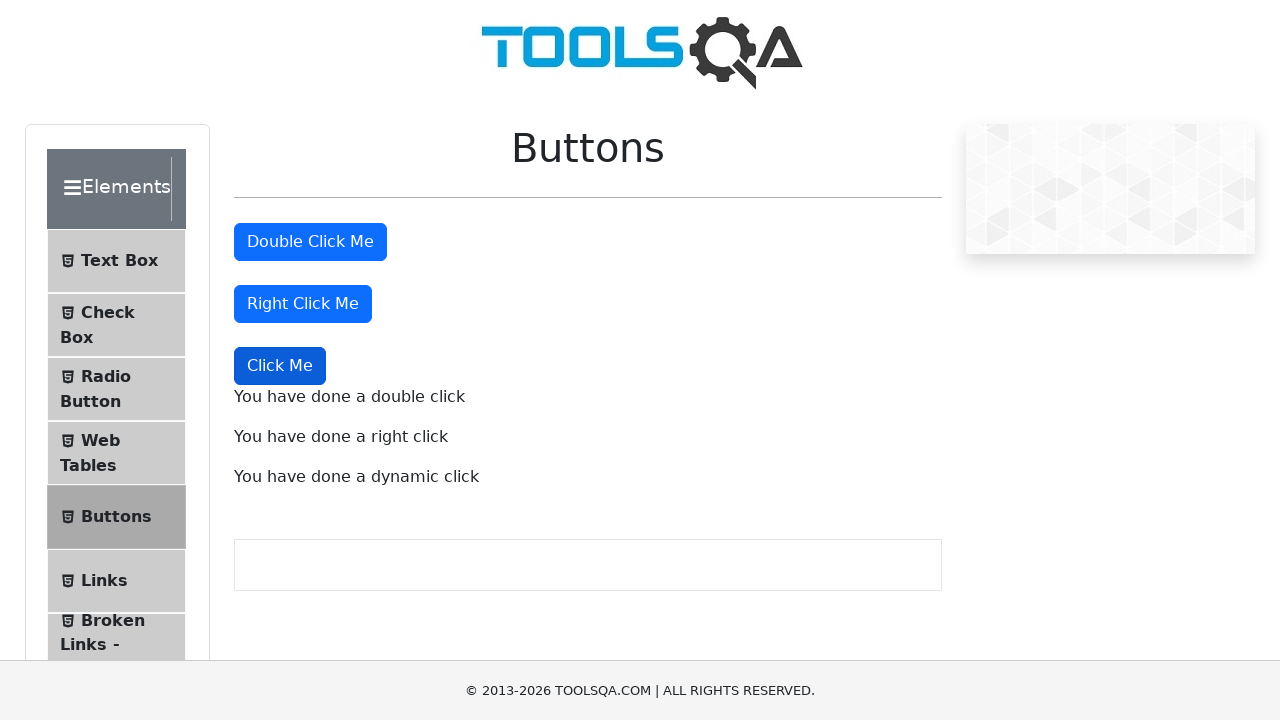